Verifies that the first title paragraph on the Lorem Ipsum page contains the text "What is Lorem Ipsum?"

Starting URL: http://www.lipsum.com/

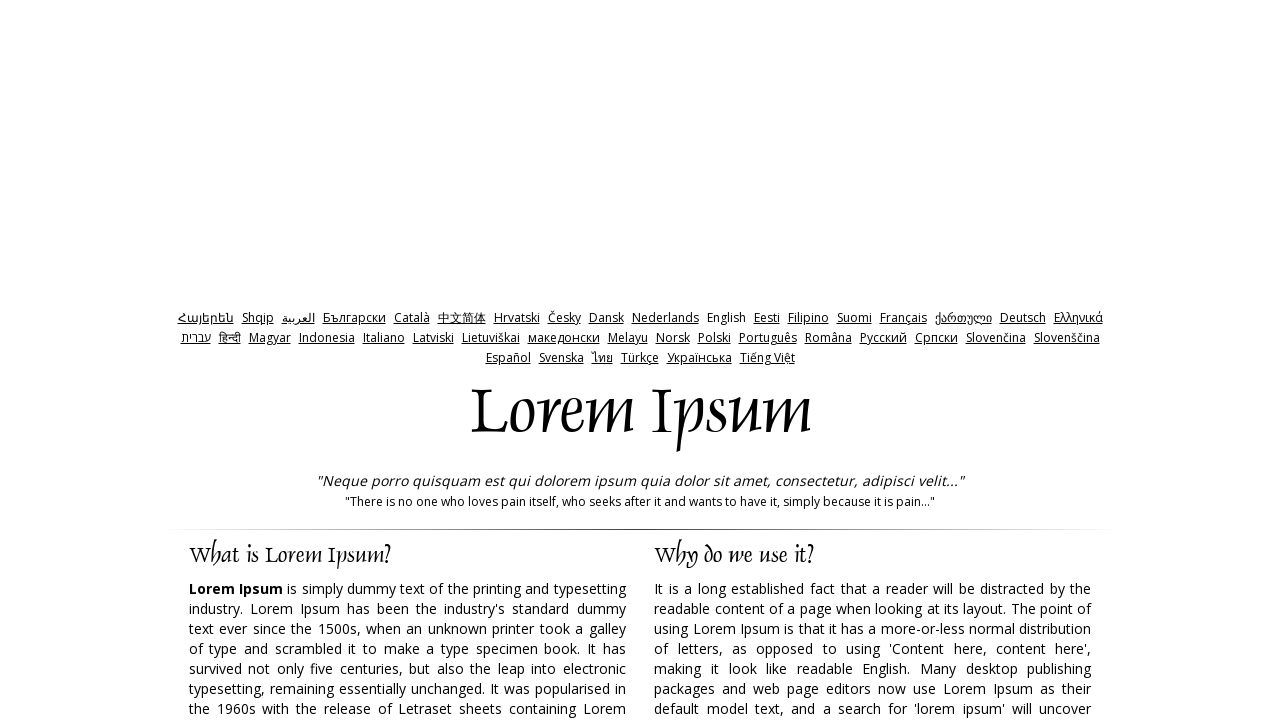

Navigated to Lorem Ipsum homepage
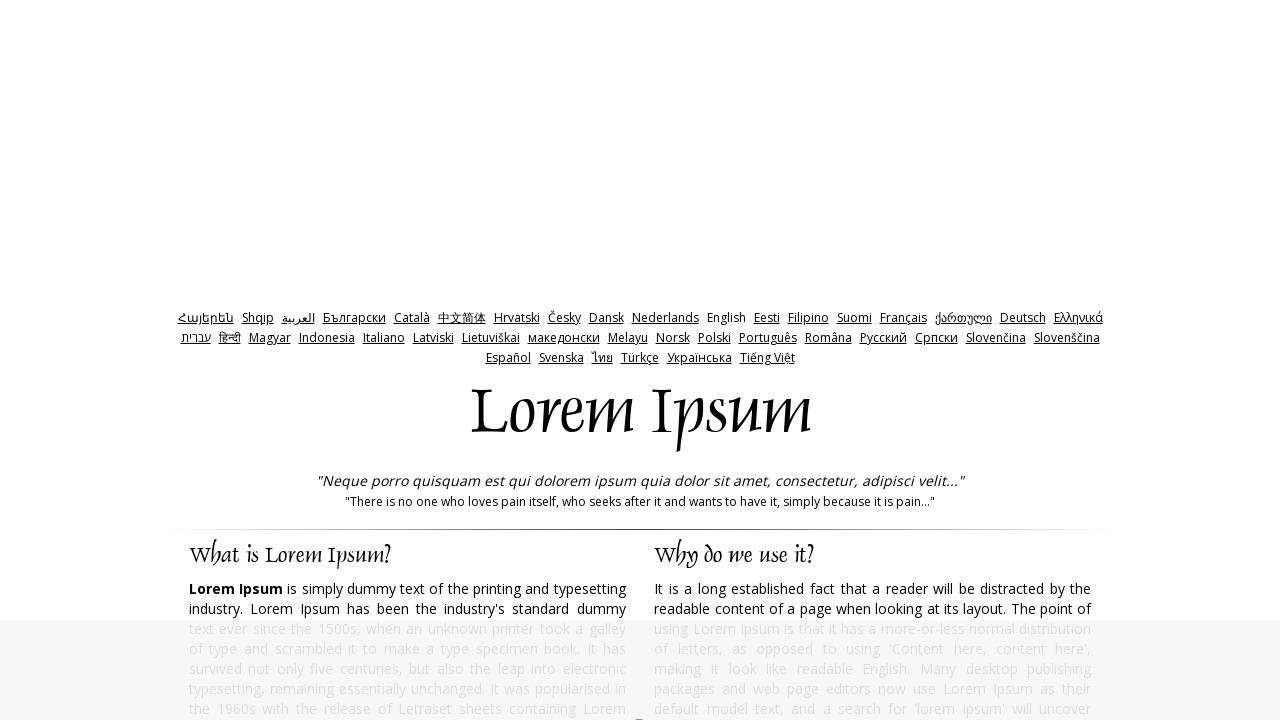

Located the first h2 title element
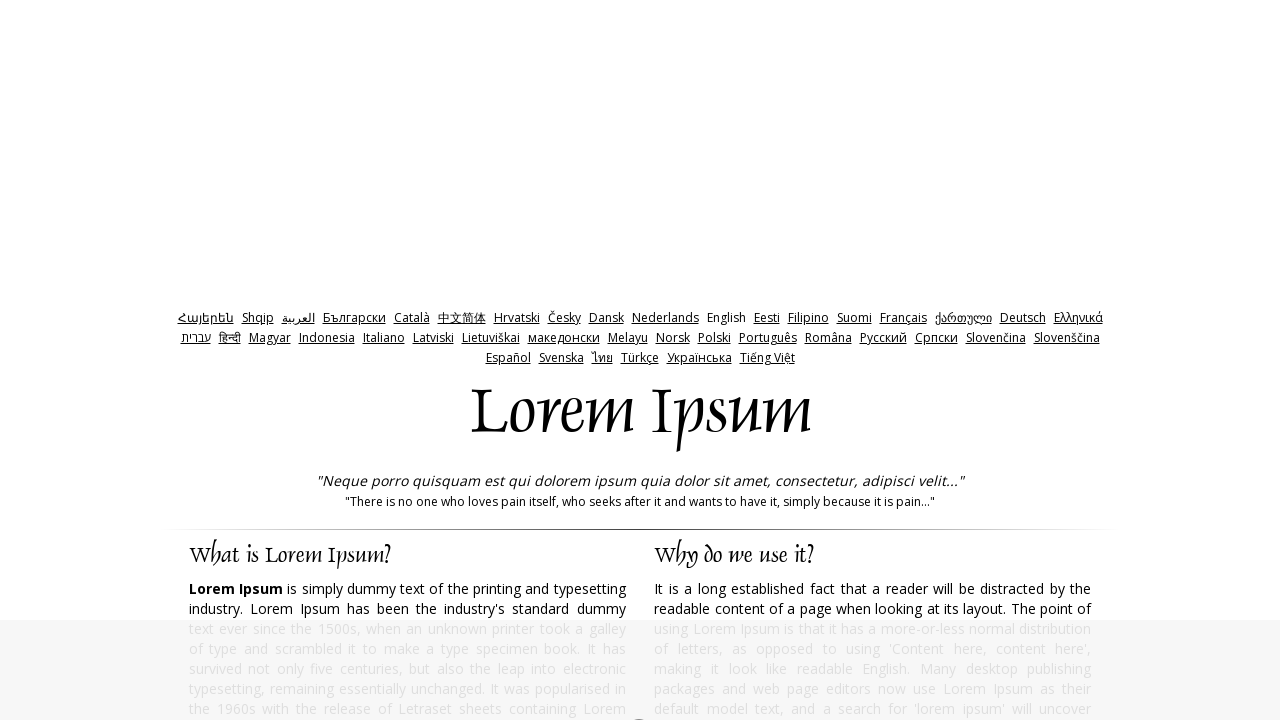

Waited for title element to be visible
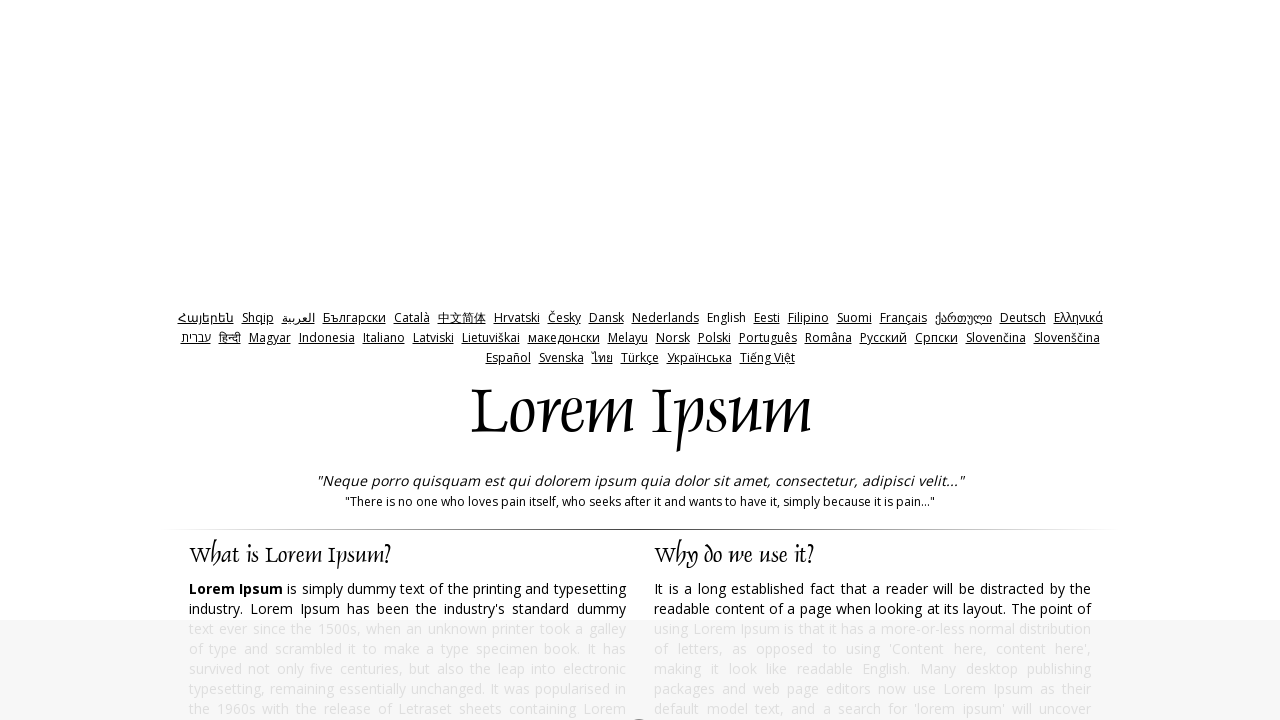

Retrieved text content from title element
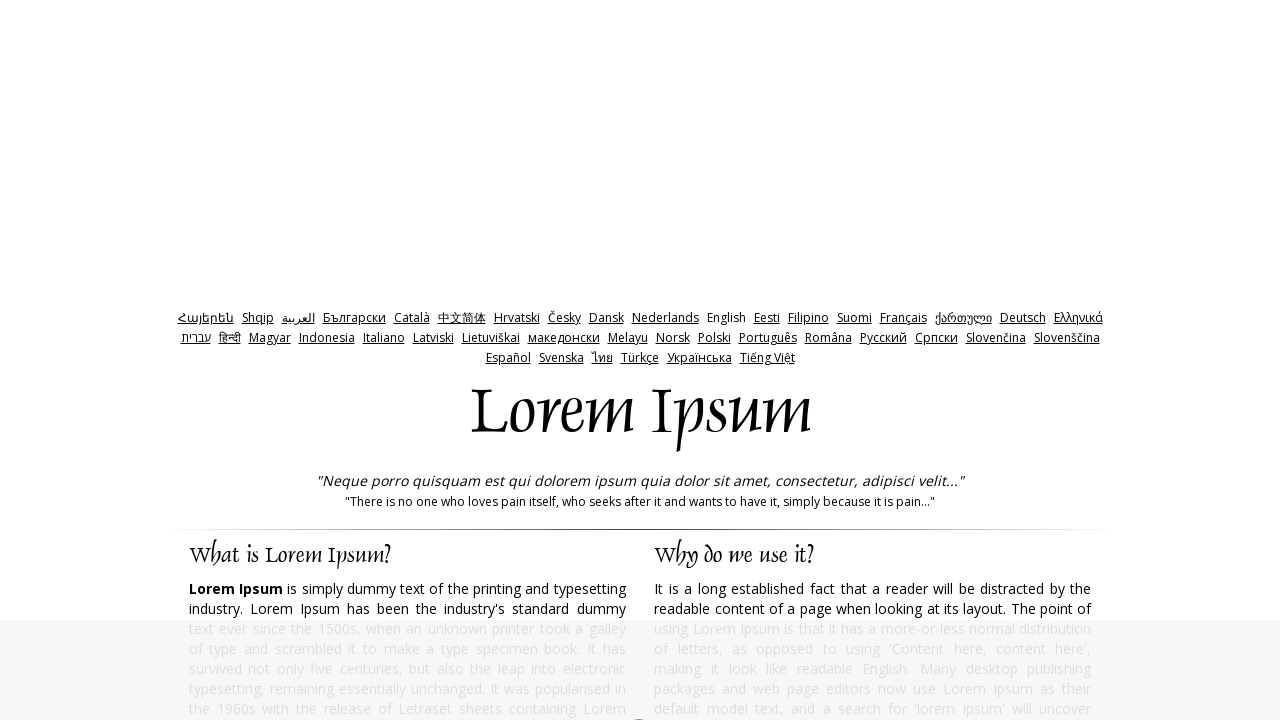

Verified title text is 'What is Lorem Ipsum?'
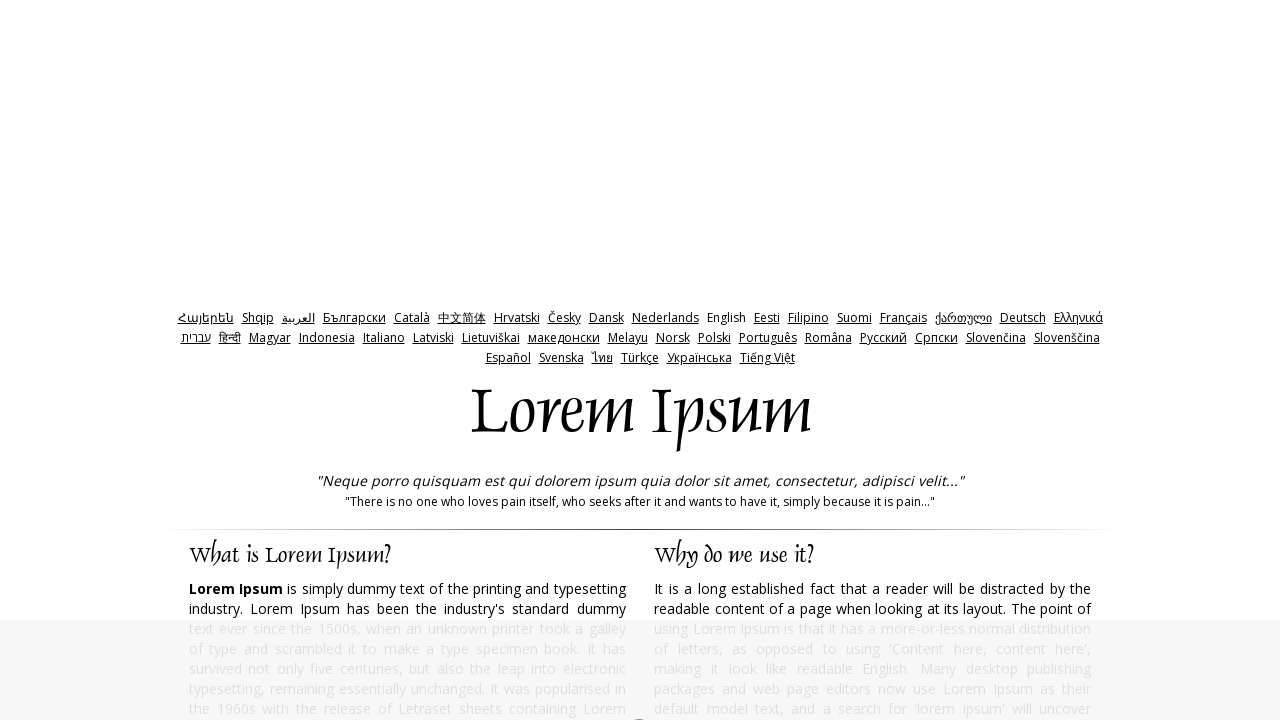

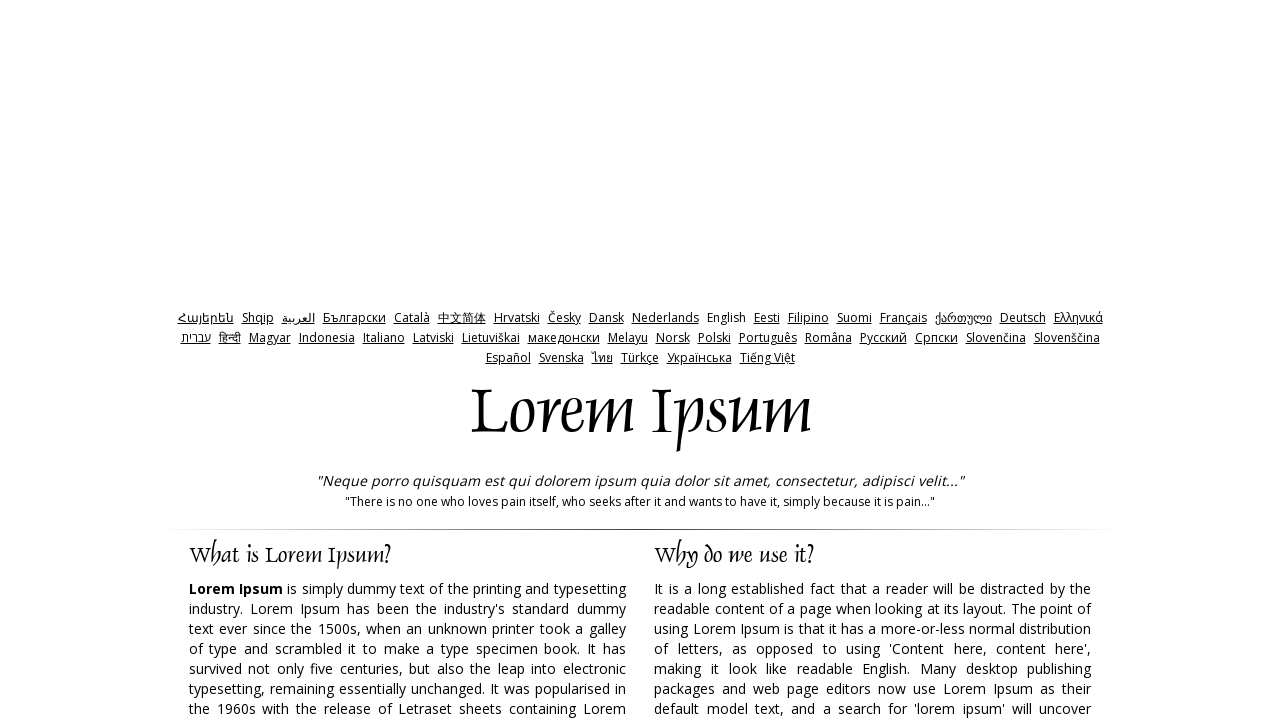